Tests radio button selection on an automation practice page by finding radio buttons, selecting the one with value "radio1", and verifying a text element is displayed

Starting URL: https://rahulshettyacademy.com/AutomationPractice/

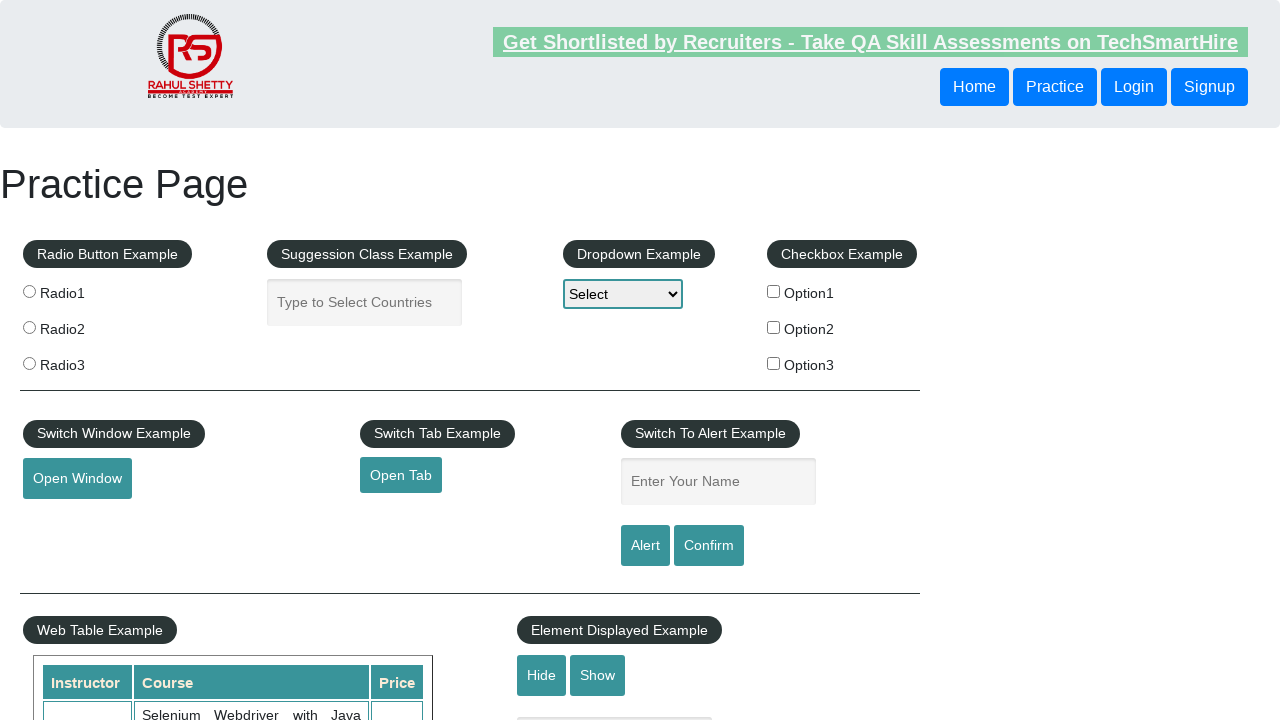

Navigated to automation practice page
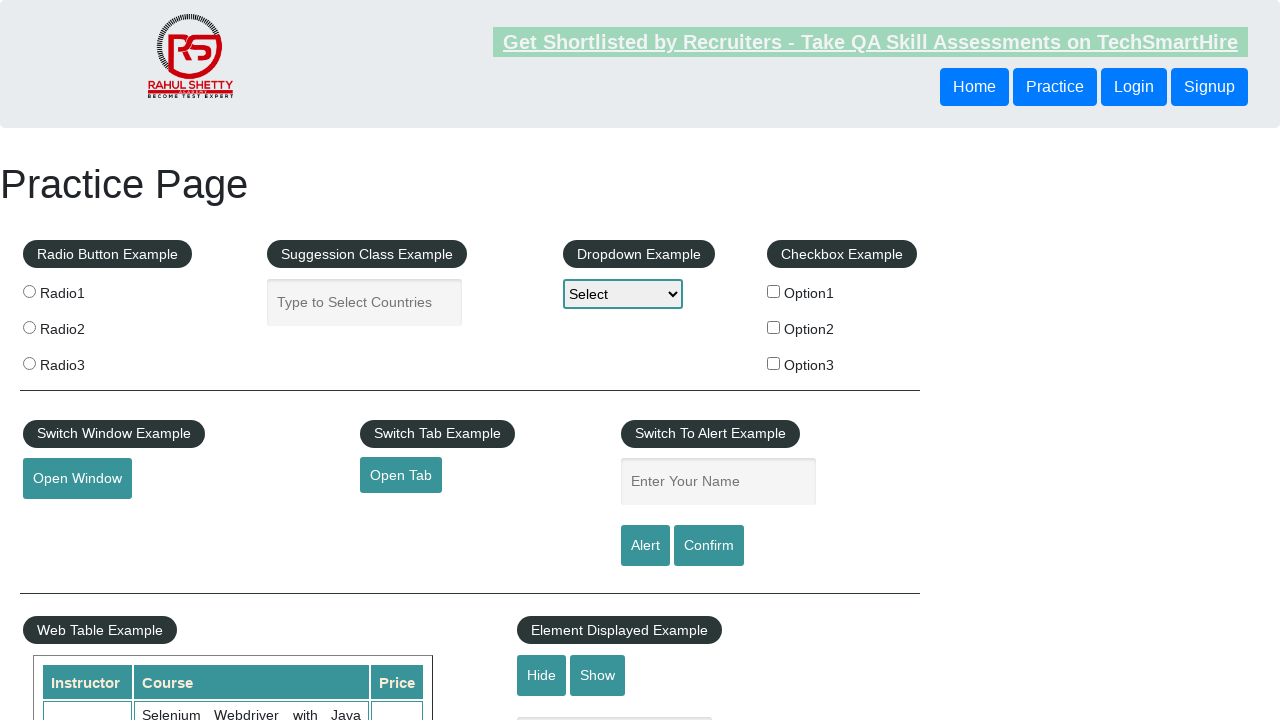

Clicked radio button with value 'radio1' at (29, 291) on input[type='radio'][value='radio1']
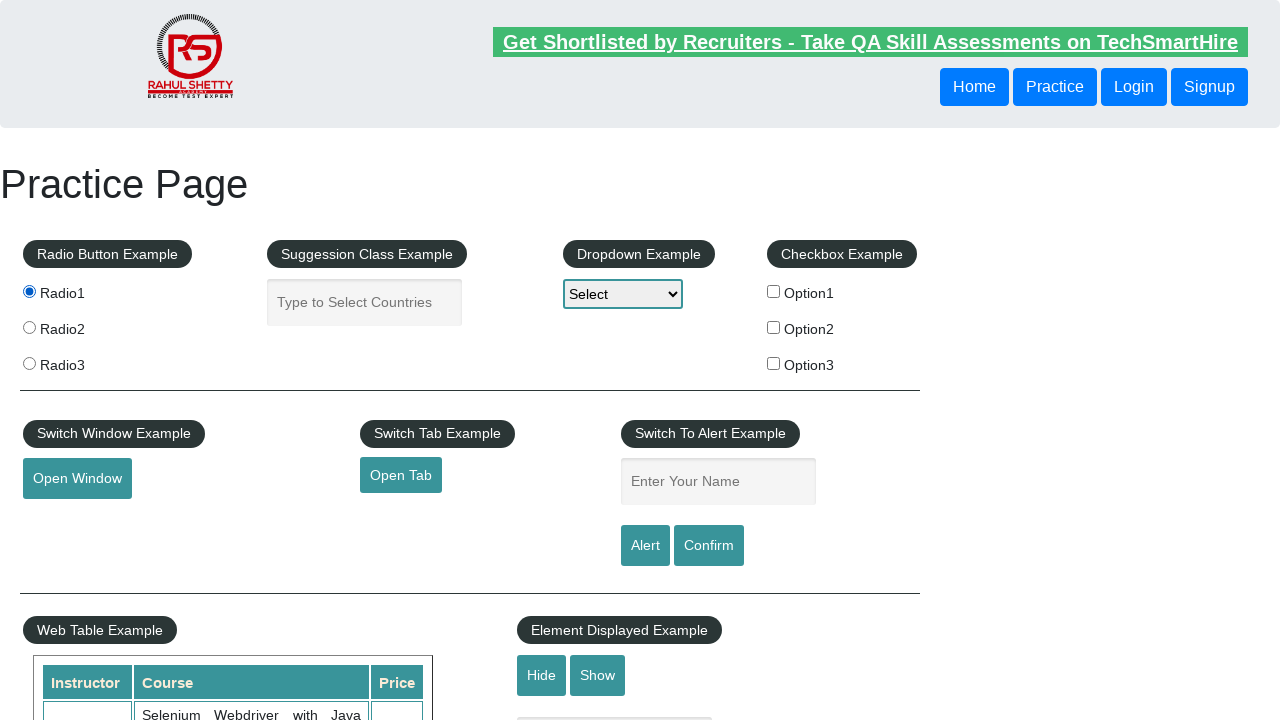

Verified radio button with value 'radio1' is selected
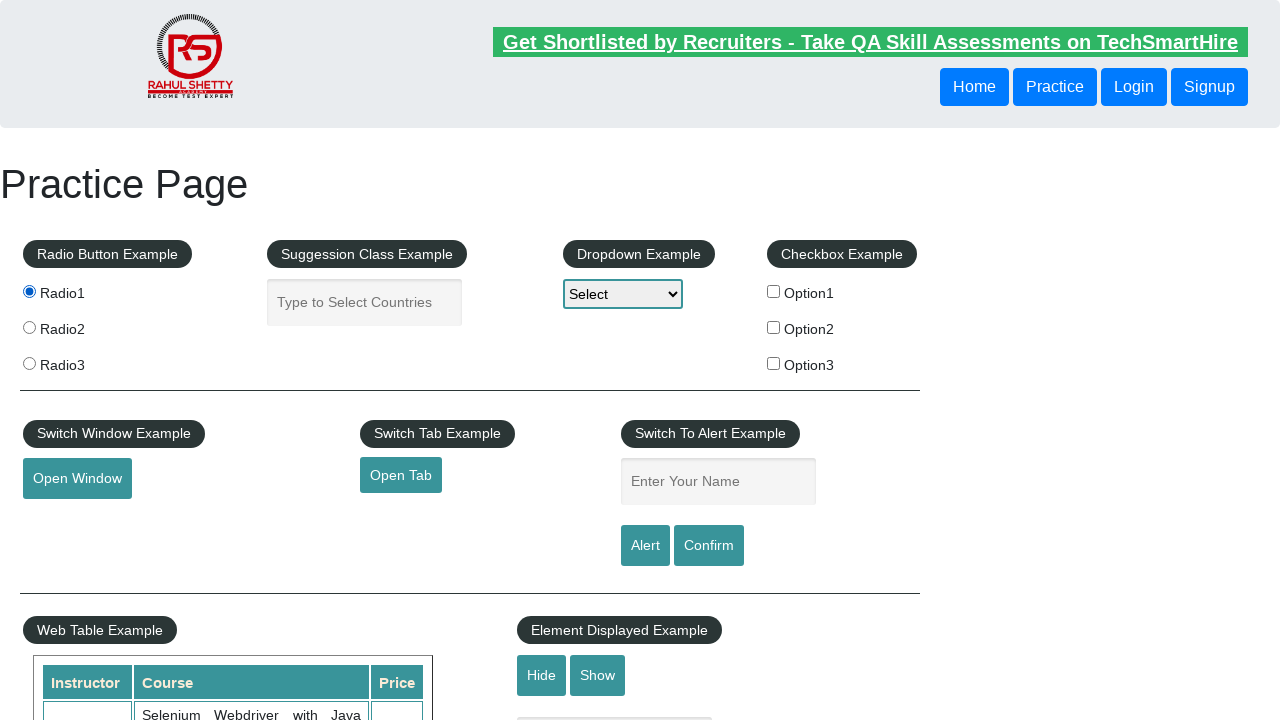

Verified displayed-text element is visible
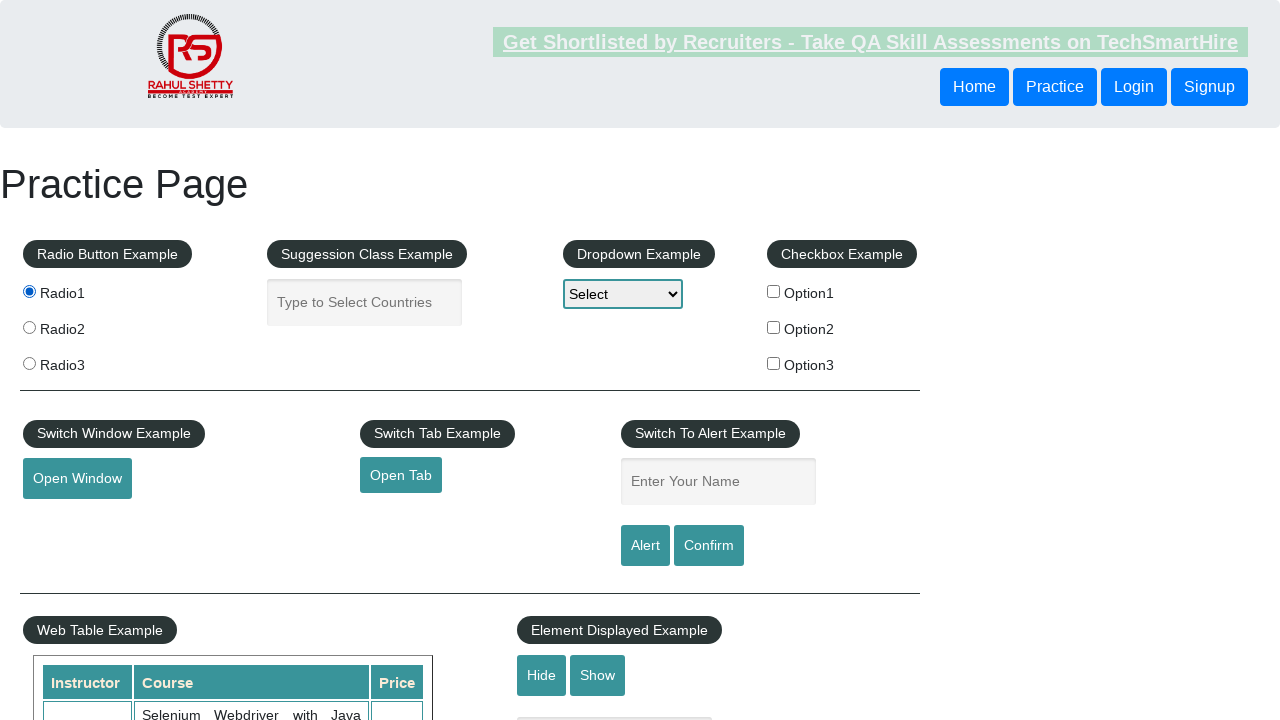

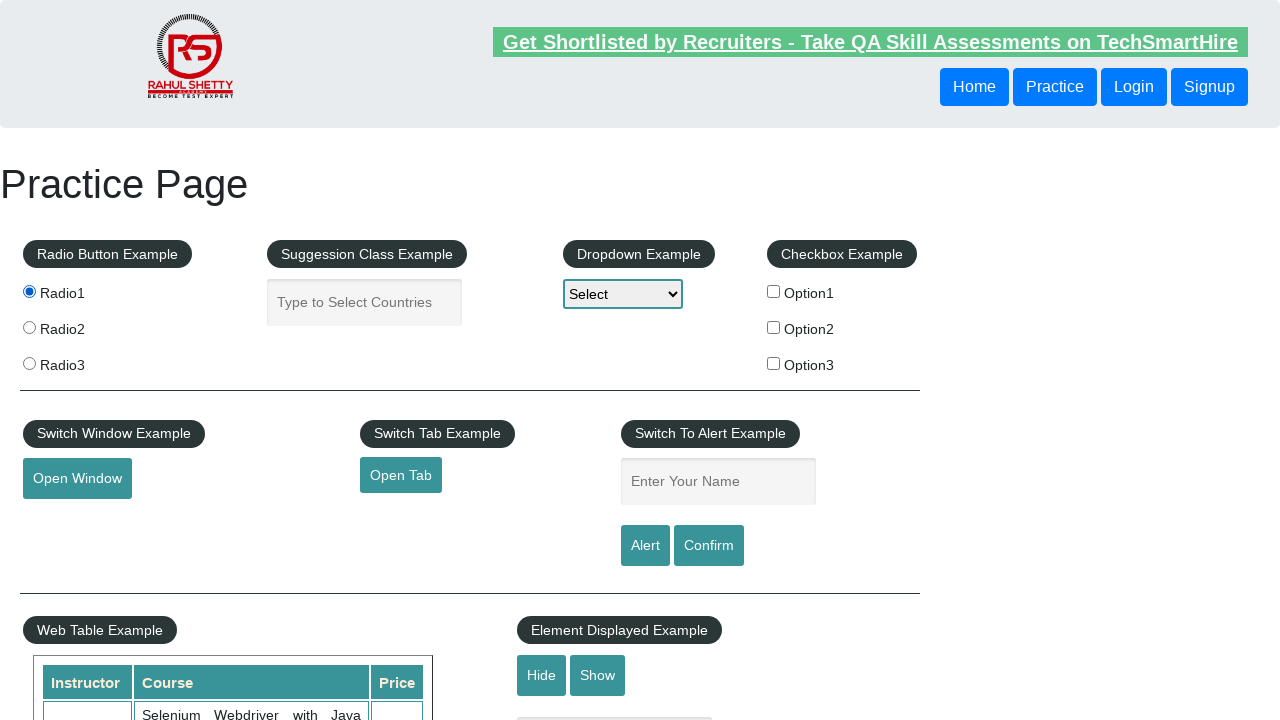